Tests browser navigation functionality by navigating to multiple pages on mycontactform.com, then using back, forward, and refresh browser commands.

Starting URL: https://www.mycontactform.com/

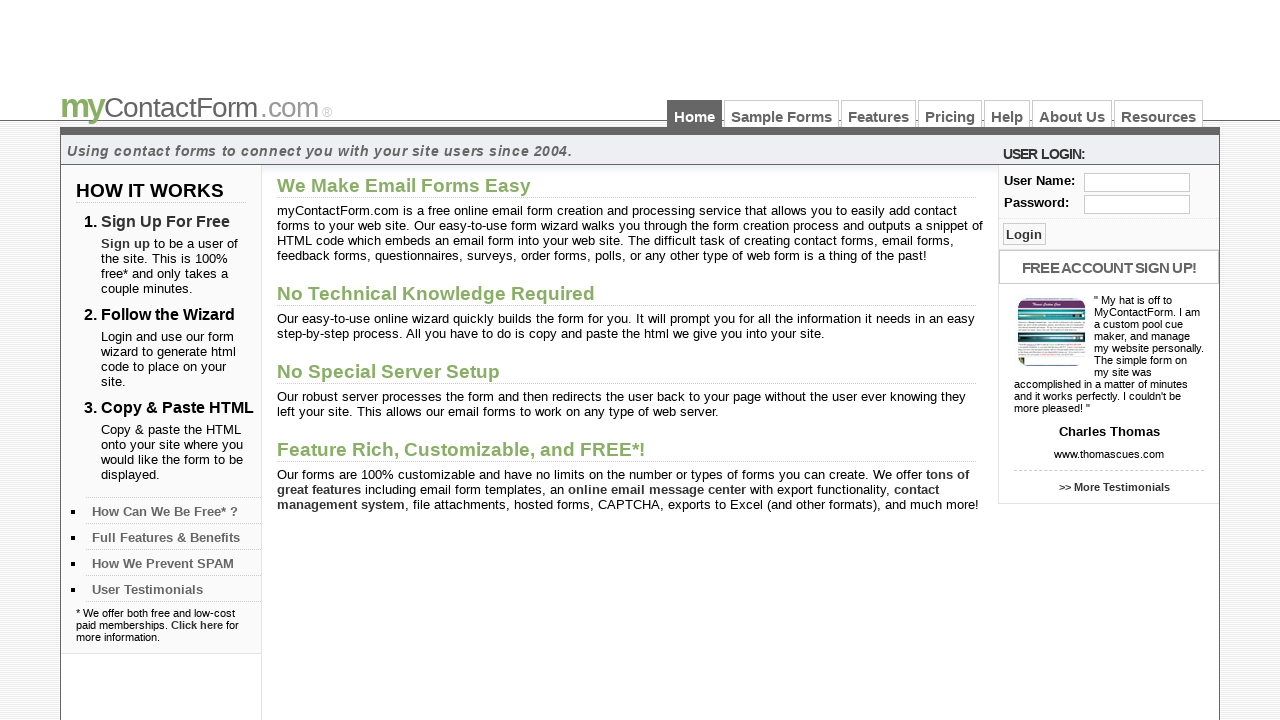

Navigated to samples page
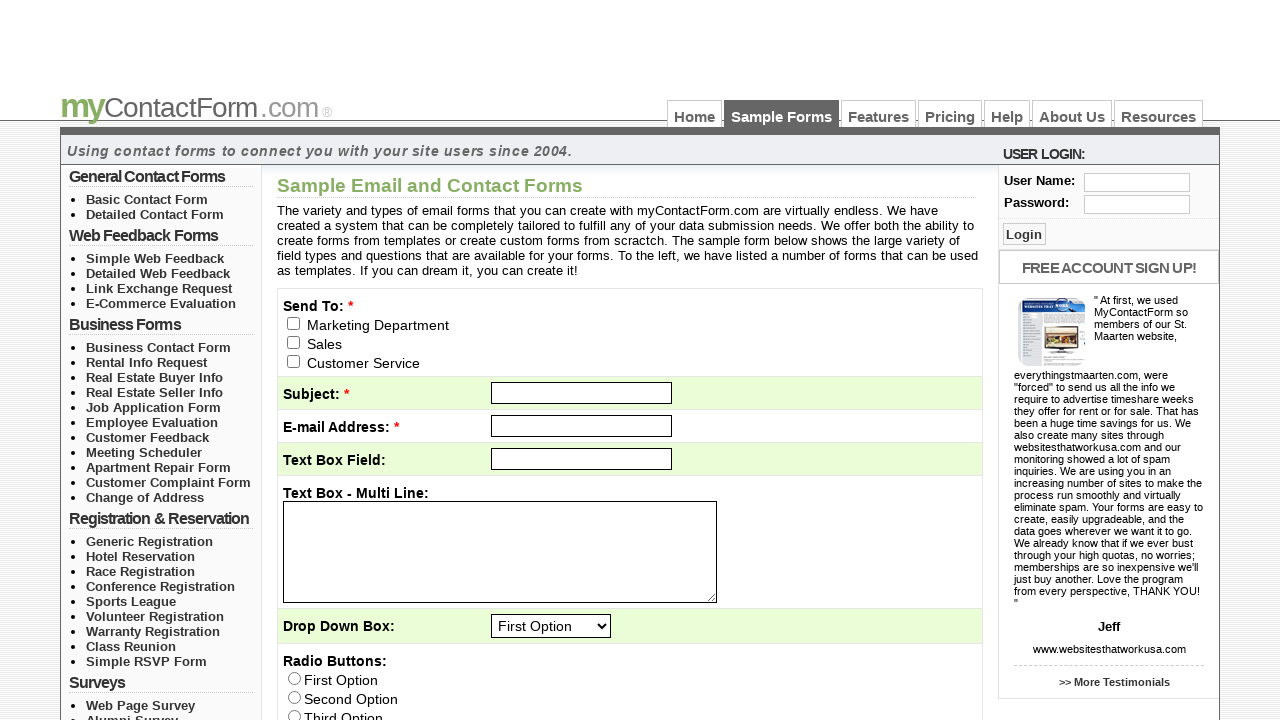

Navigated to features page
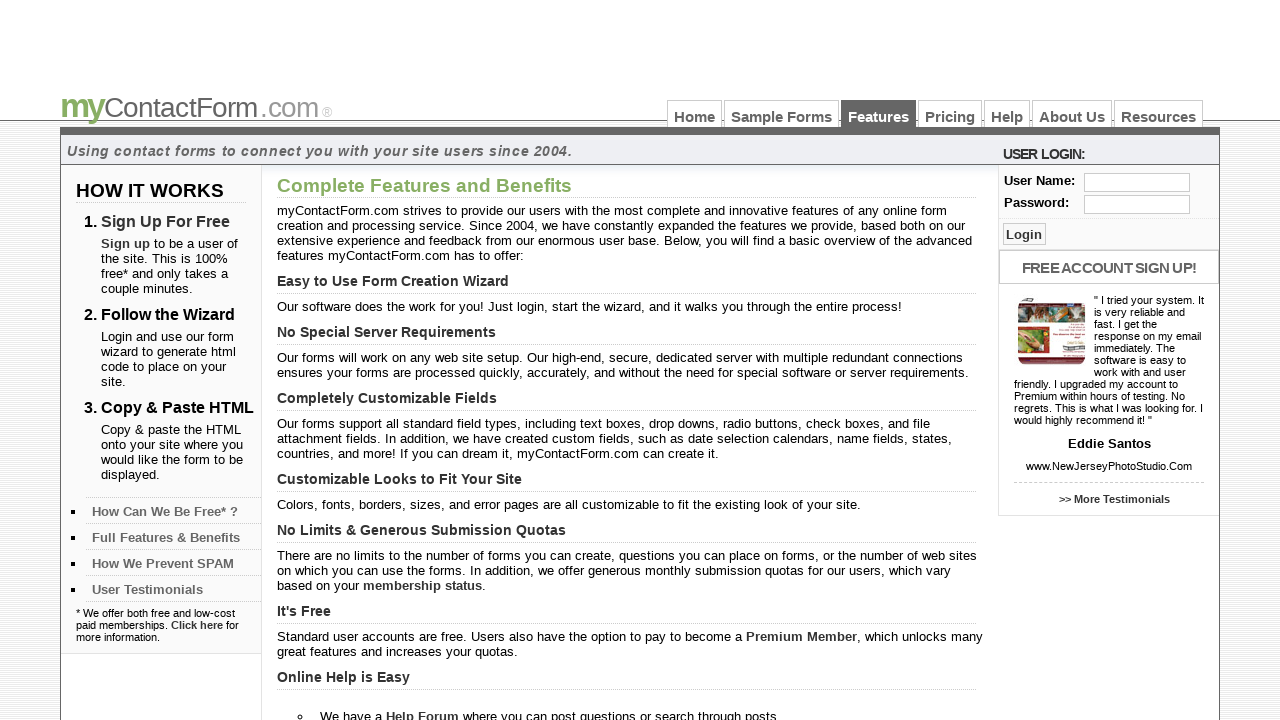

Features page finished loading
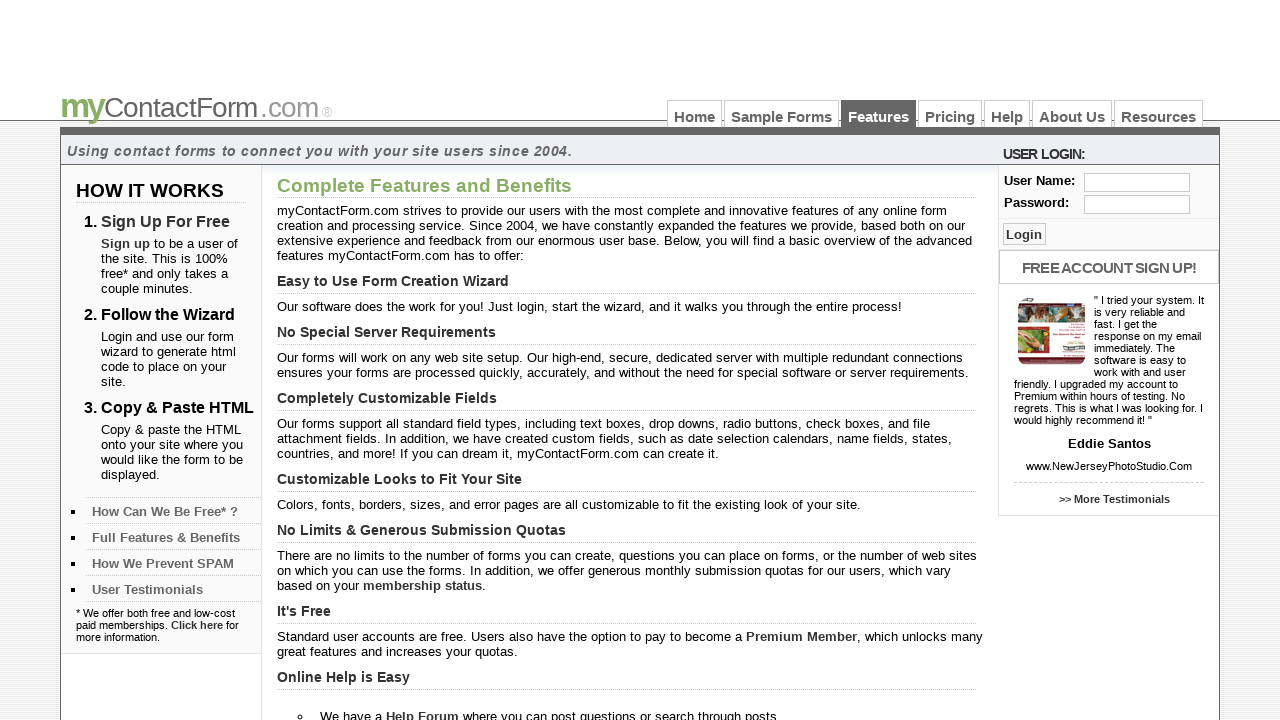

Navigated back to samples page using browser back button
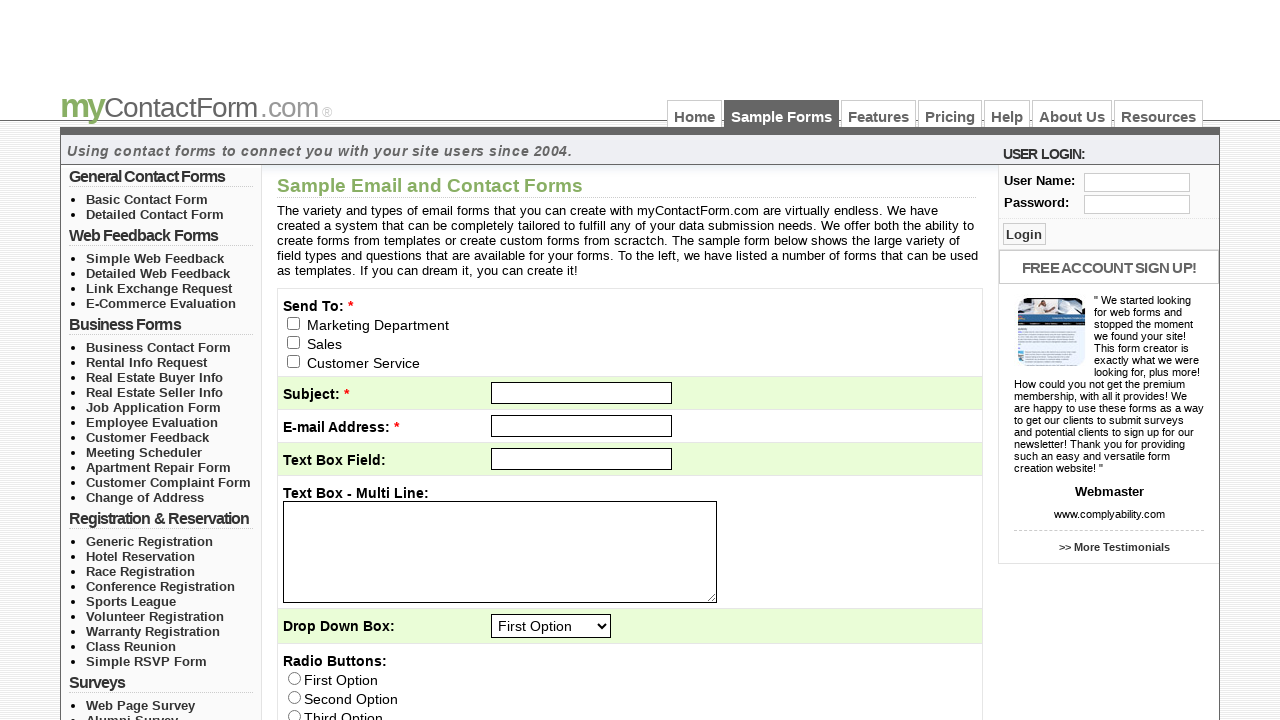

Samples page finished loading after back navigation
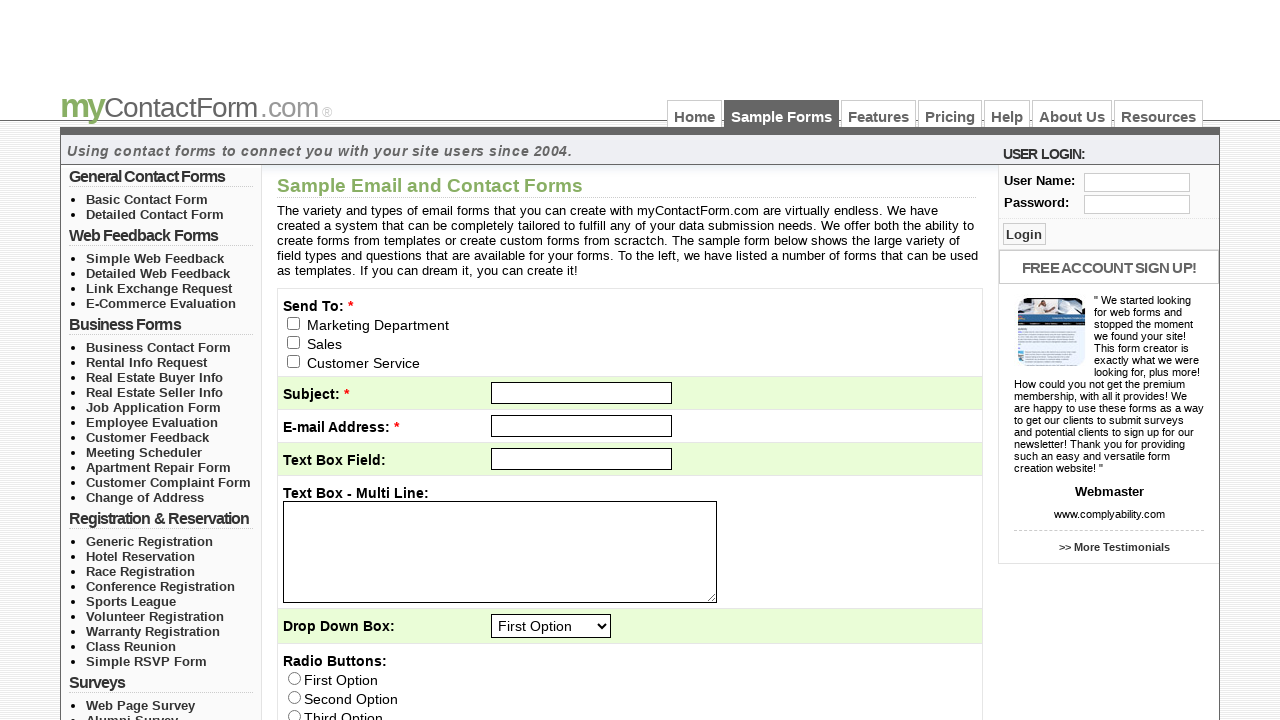

Navigated forward to features page using browser forward button
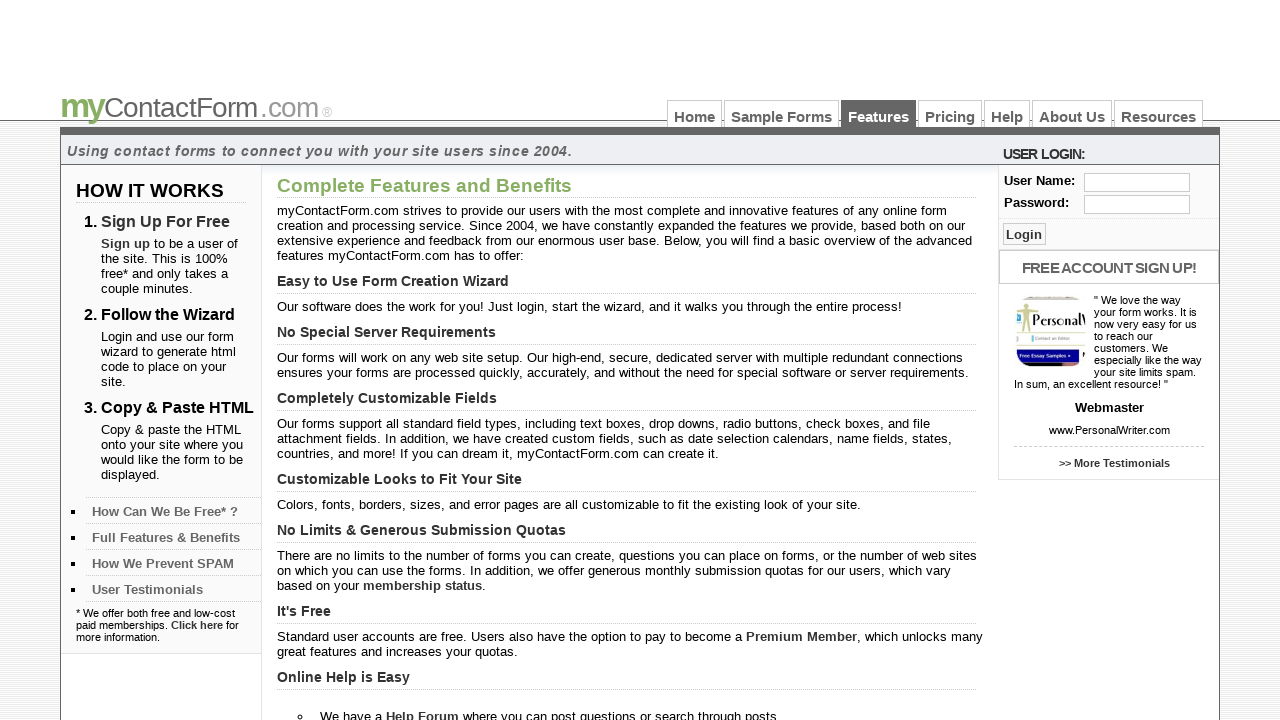

Features page finished loading after forward navigation
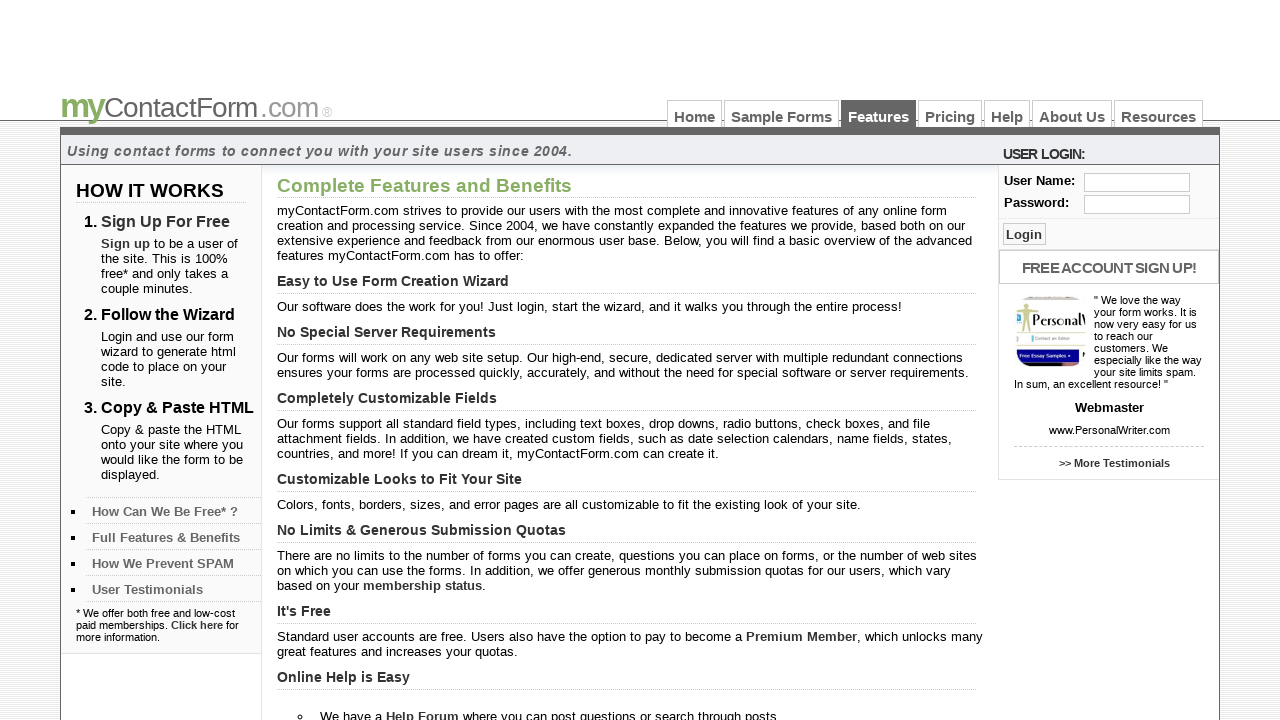

Refreshed the current page
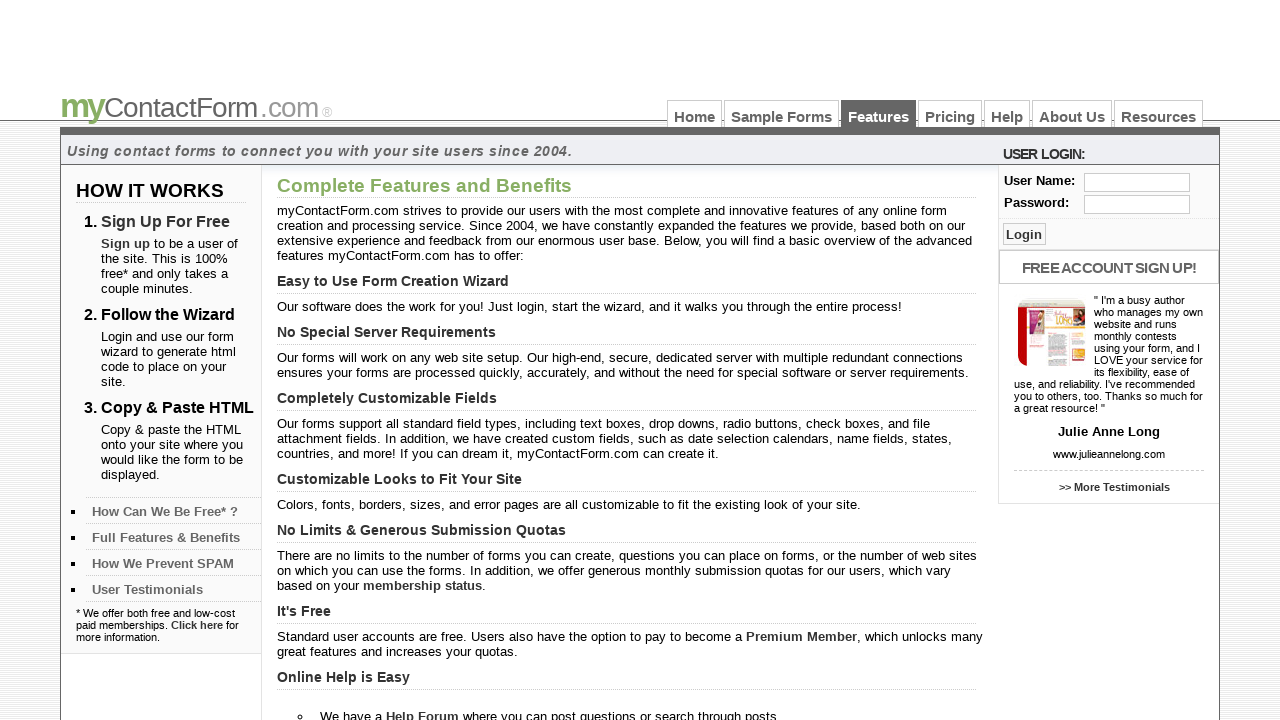

Features page finished loading after refresh
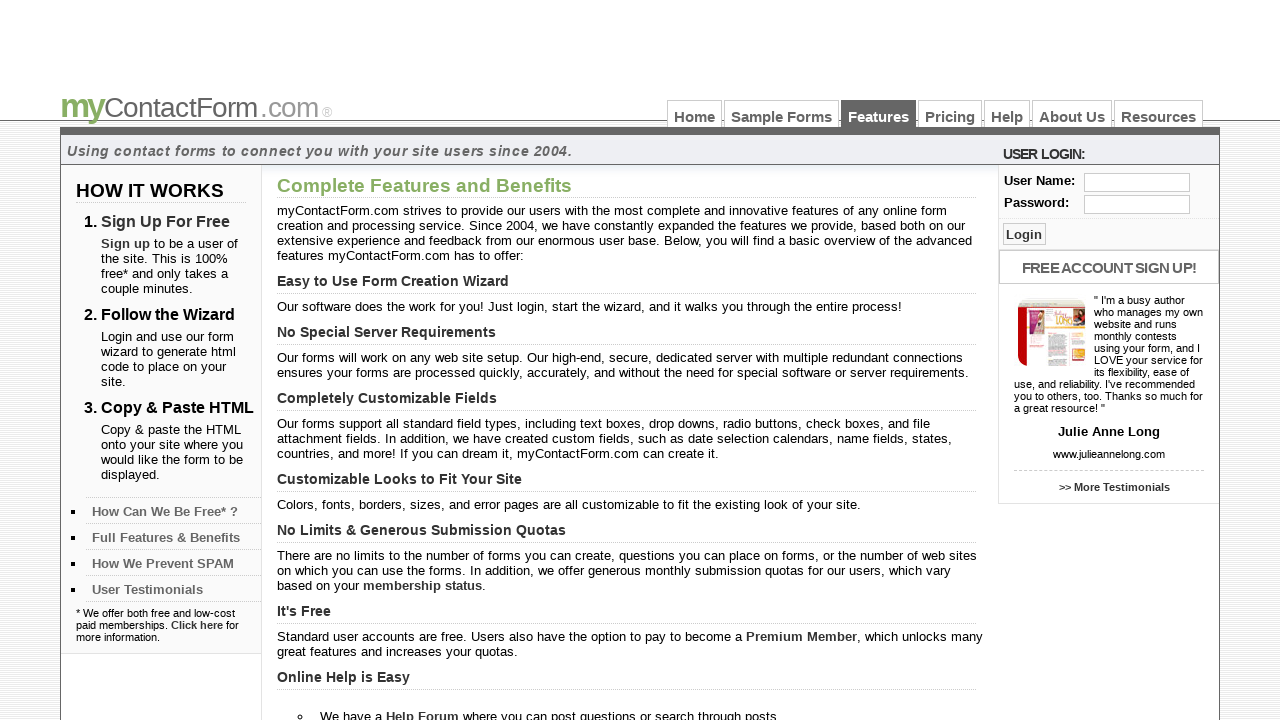

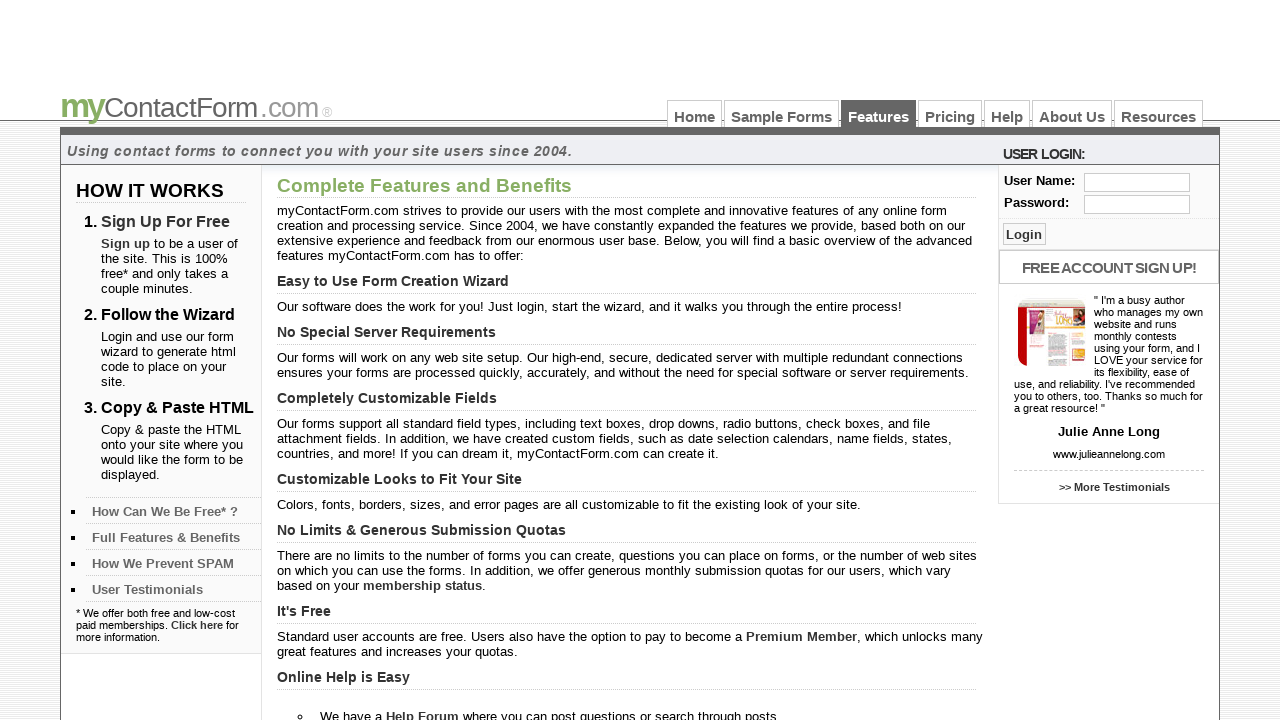